Tests drag and drop functionality on jQueryUI demo page by switching to an iframe and dragging a draggable element onto a droppable target

Starting URL: https://jqueryui.com/droppable/

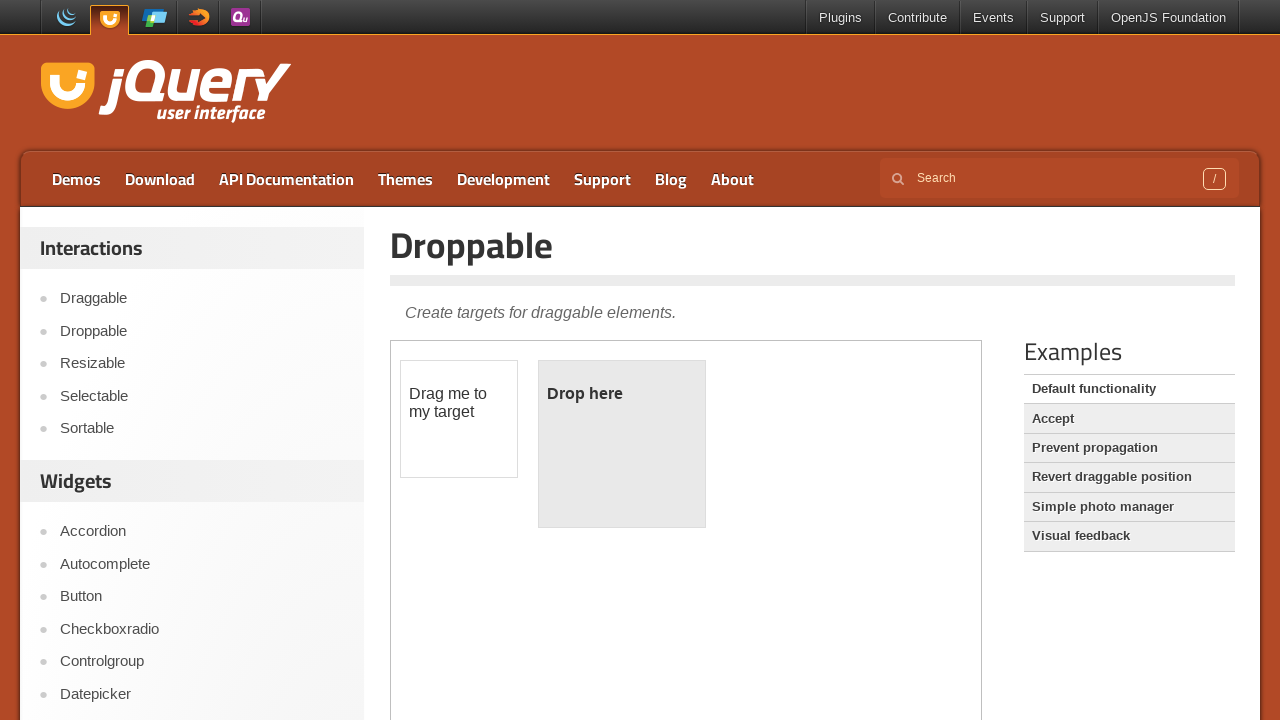

Located demo iframe on jQueryUI droppable page
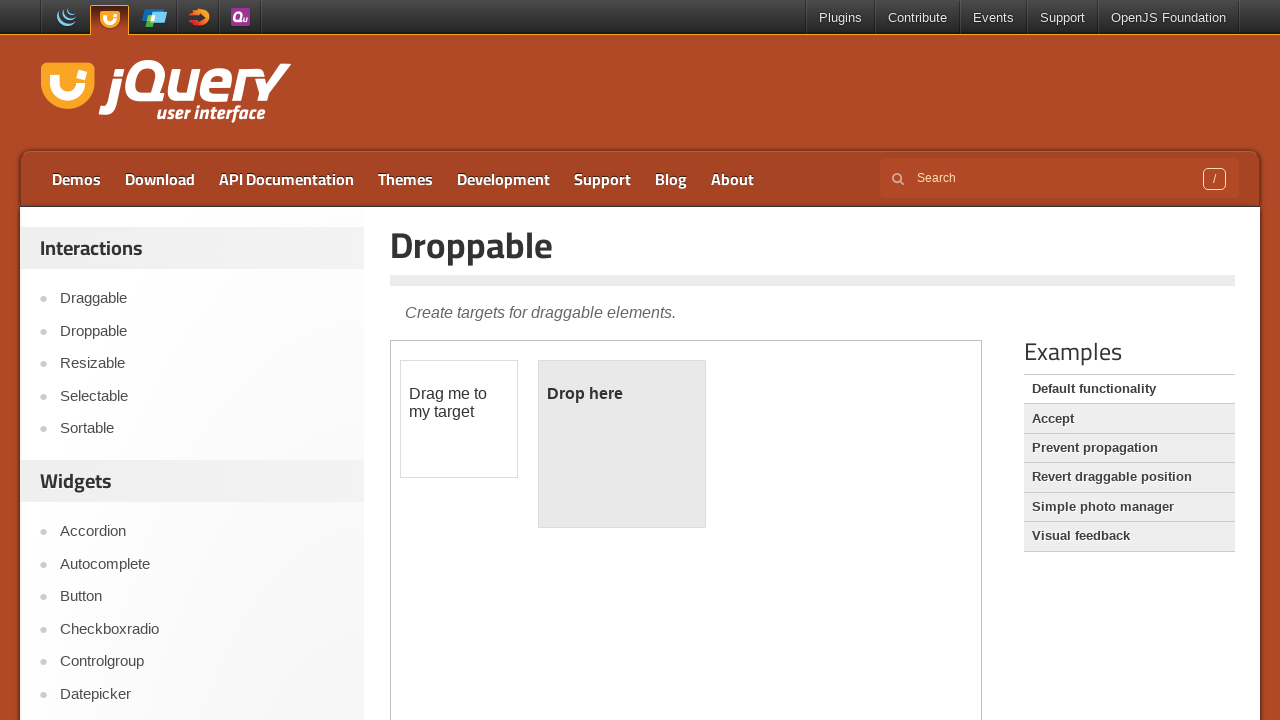

Located draggable element within iframe
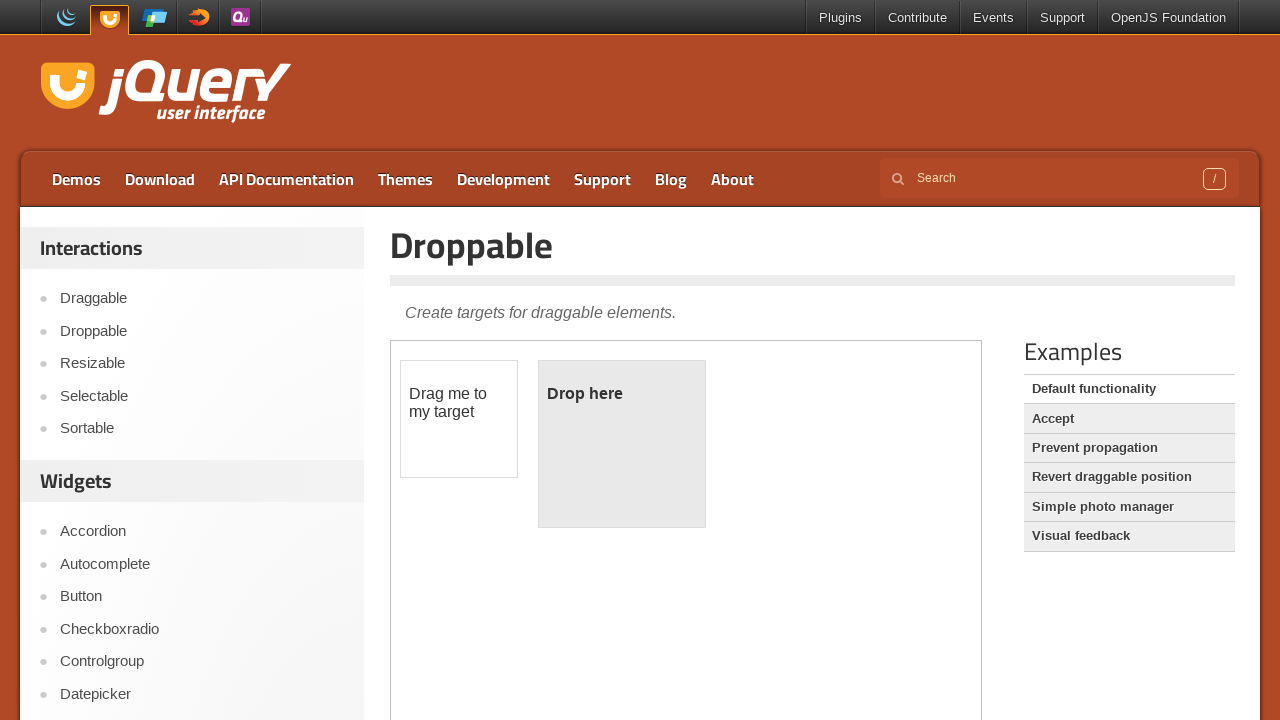

Located droppable target element within iframe
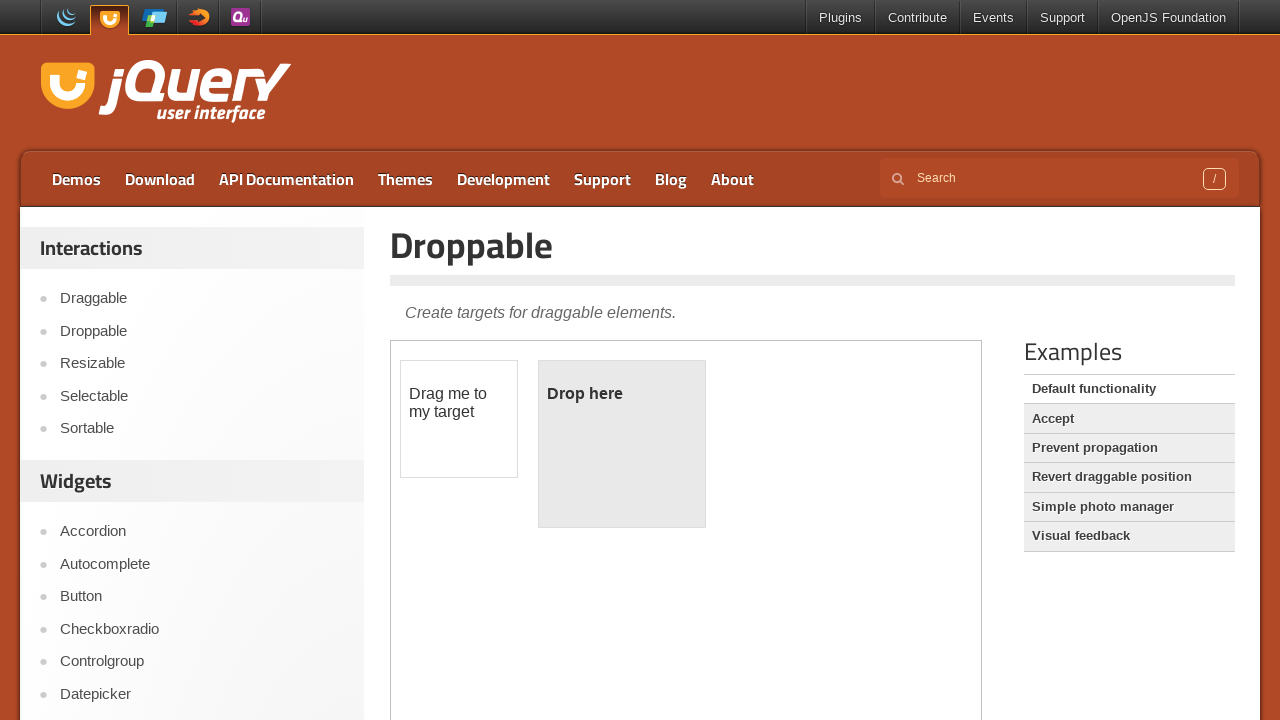

Dragged draggable element onto droppable target at (622, 444)
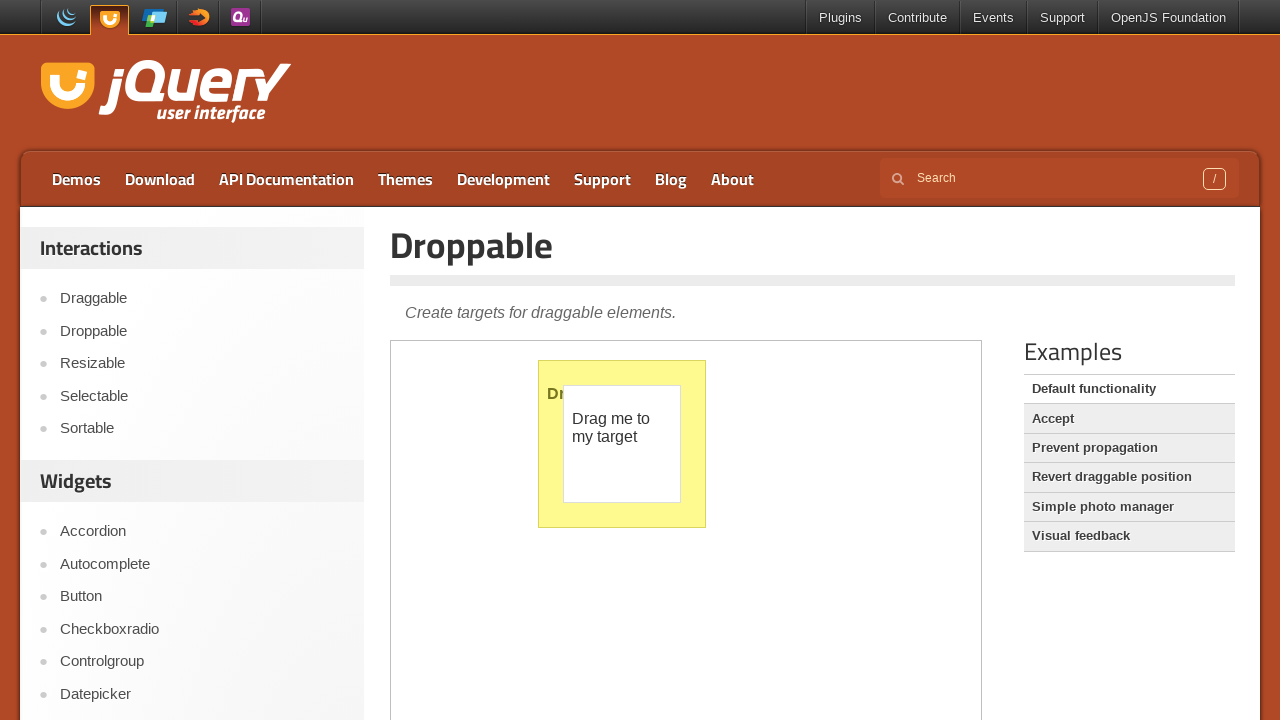

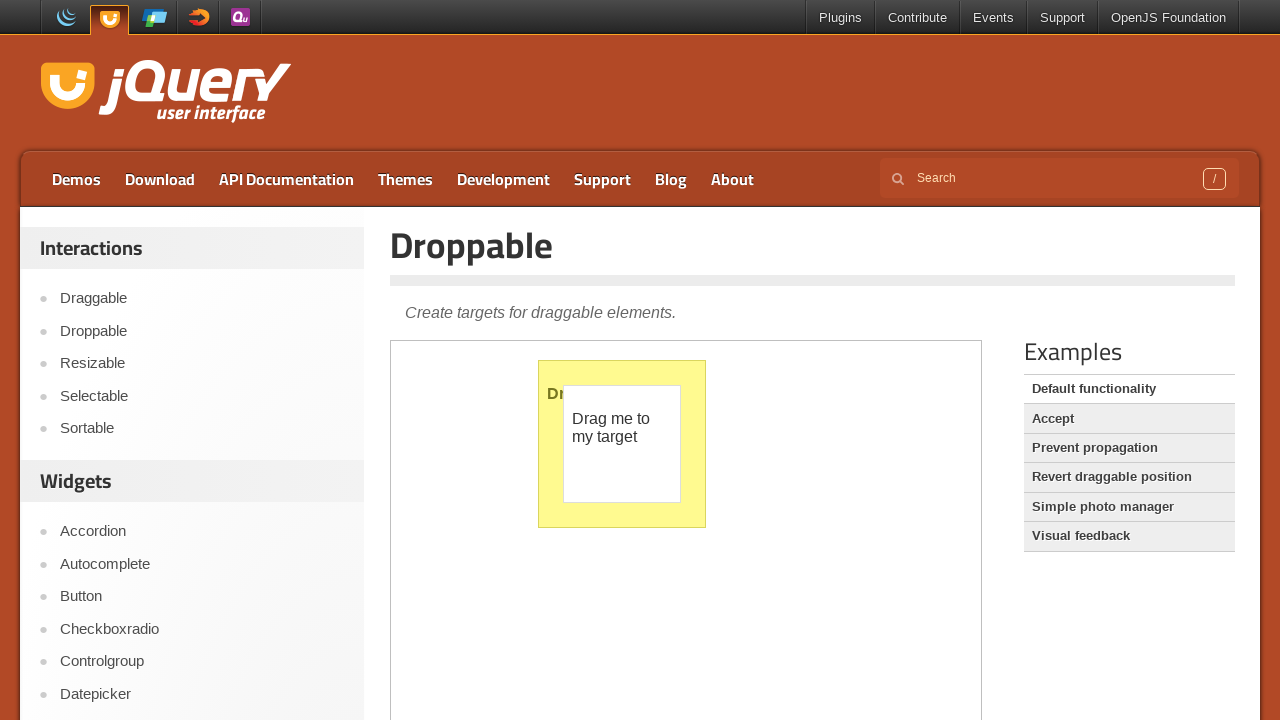